Tests drag and drop functionality by dragging a football element to two different drop zones and verifying the drops were successful

Starting URL: https://v1.training-support.net/selenium/drag-drop

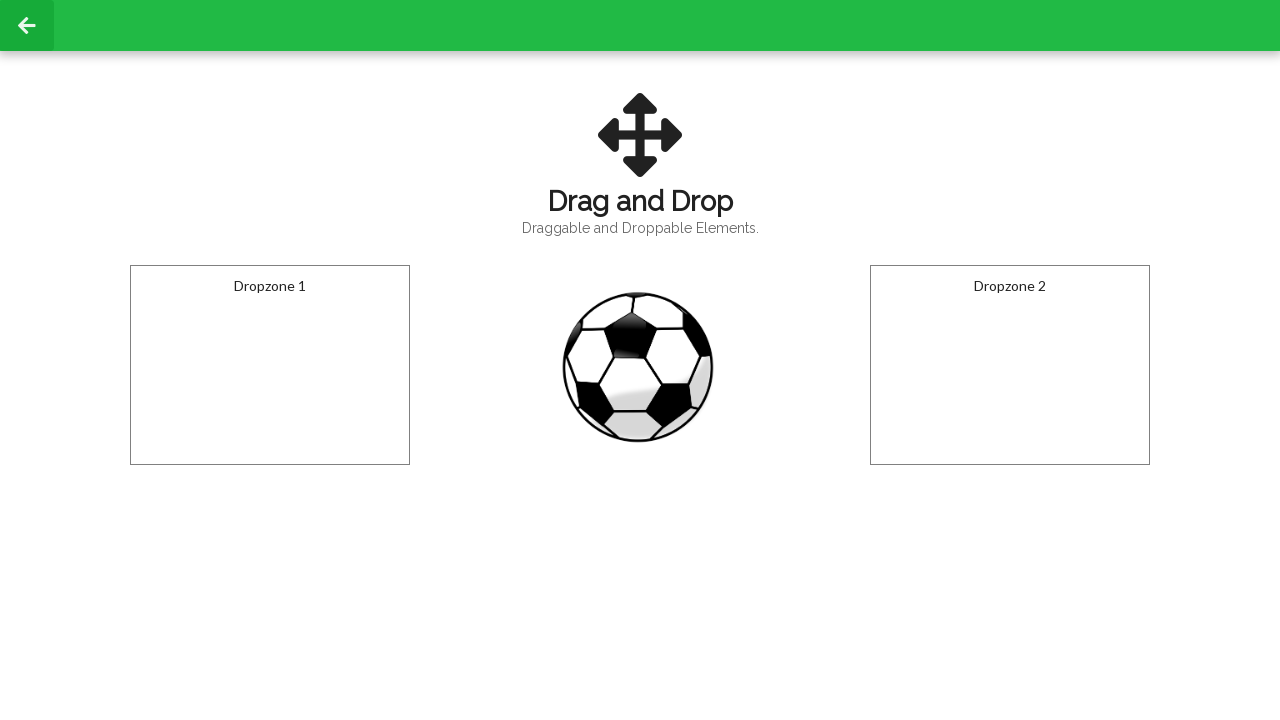

Located the football element
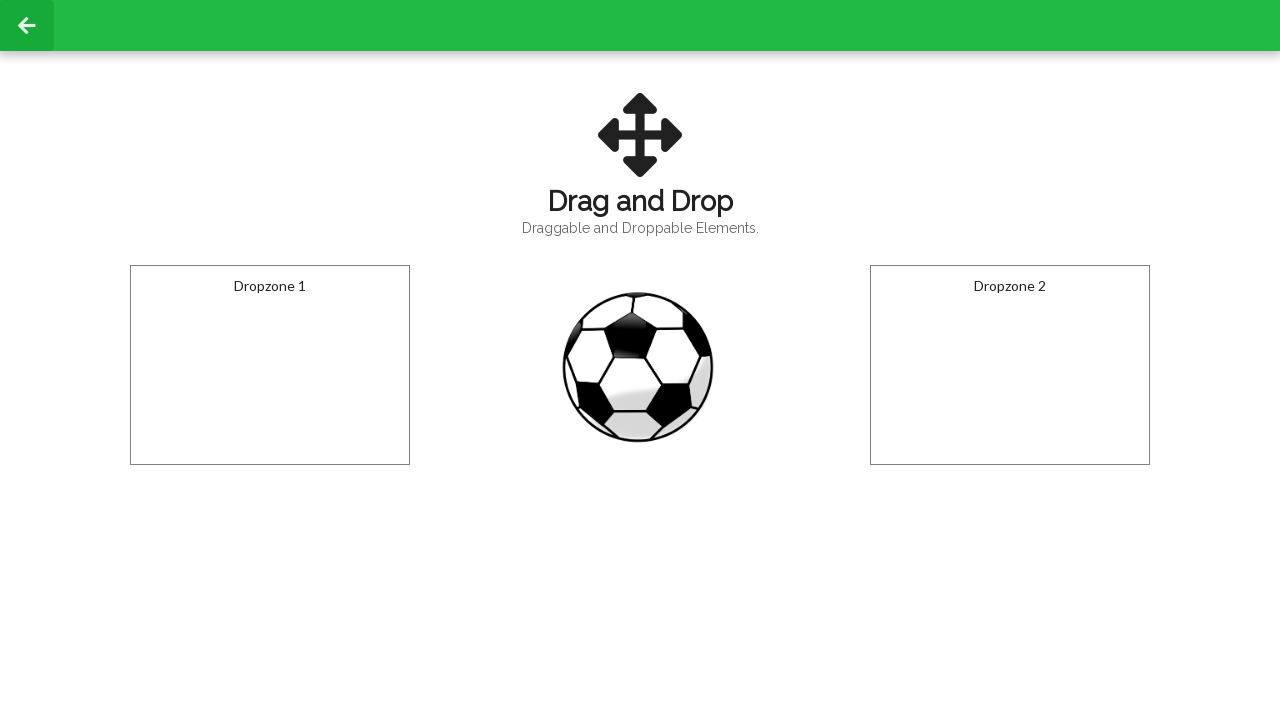

Located the first drop zone
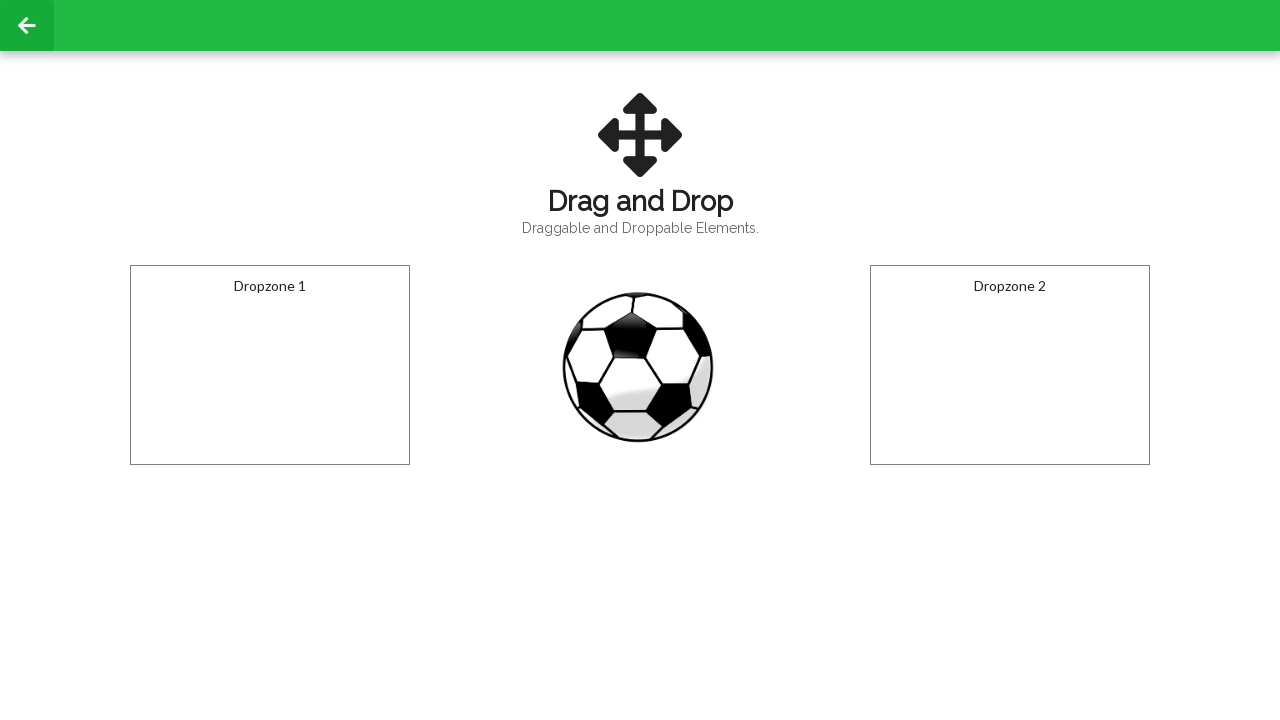

Dragged football to the first drop zone at (270, 365)
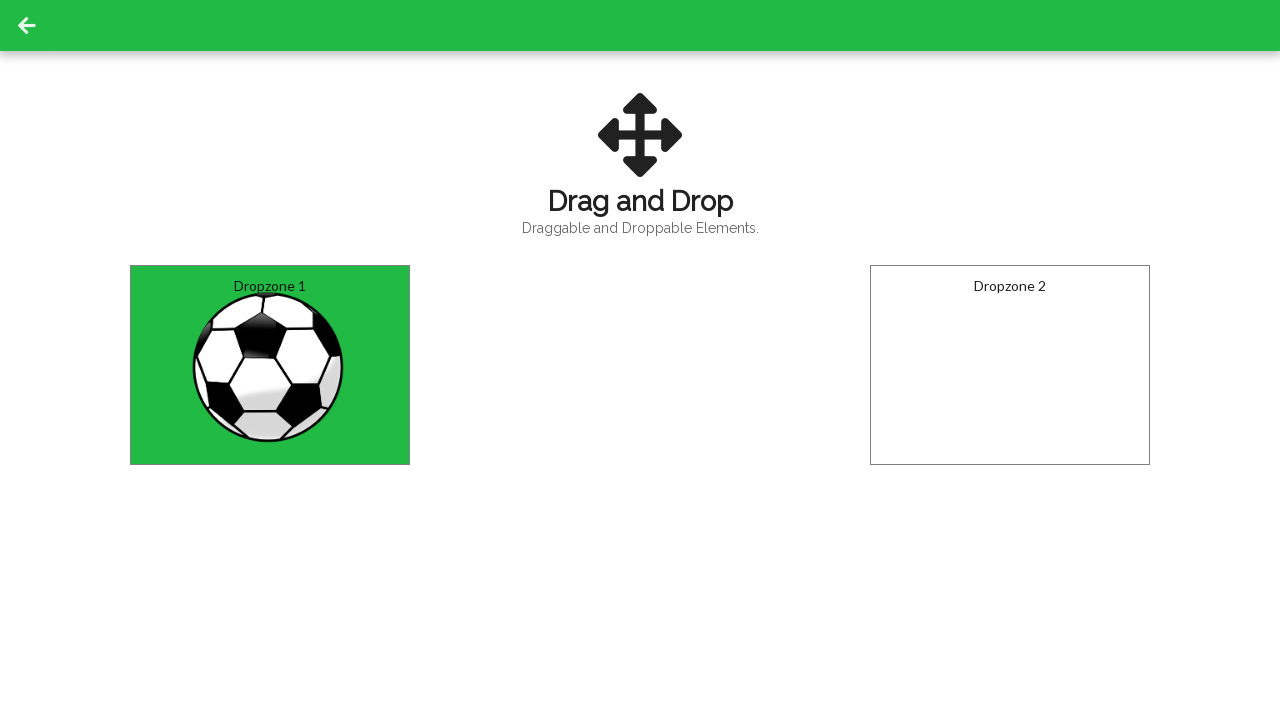

Verified football was successfully dropped in first drop zone
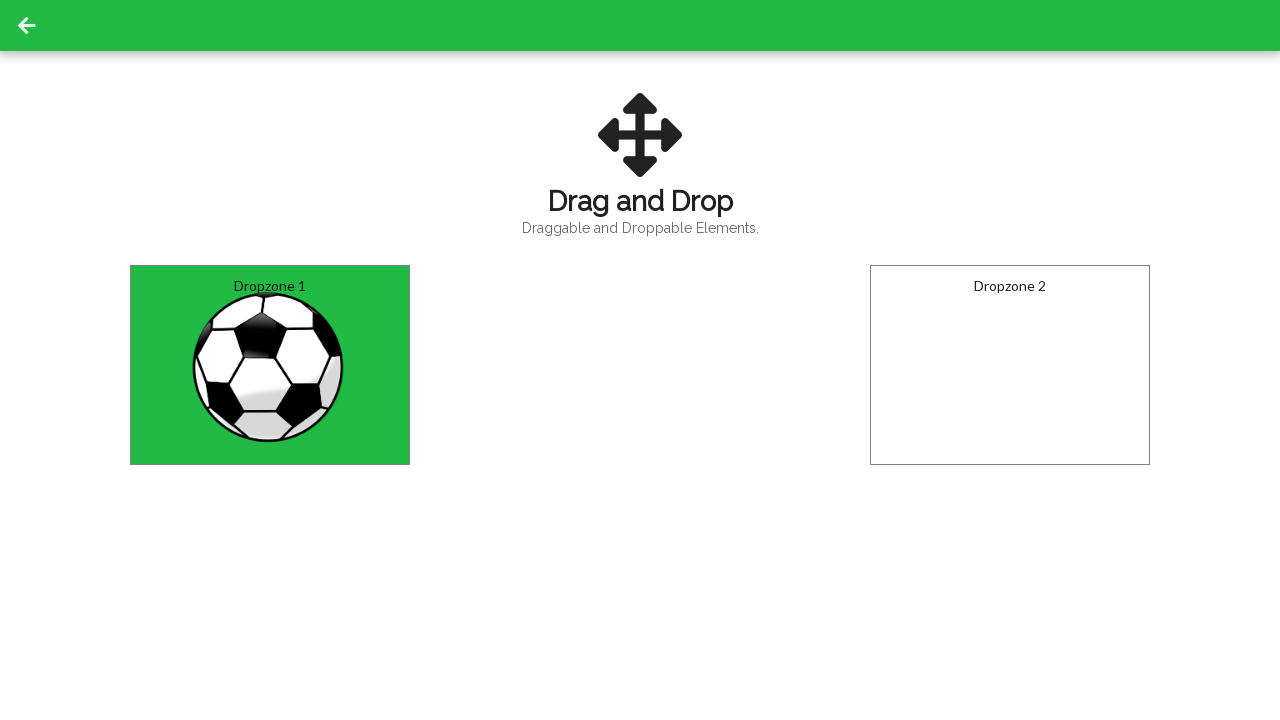

Located the second drop zone
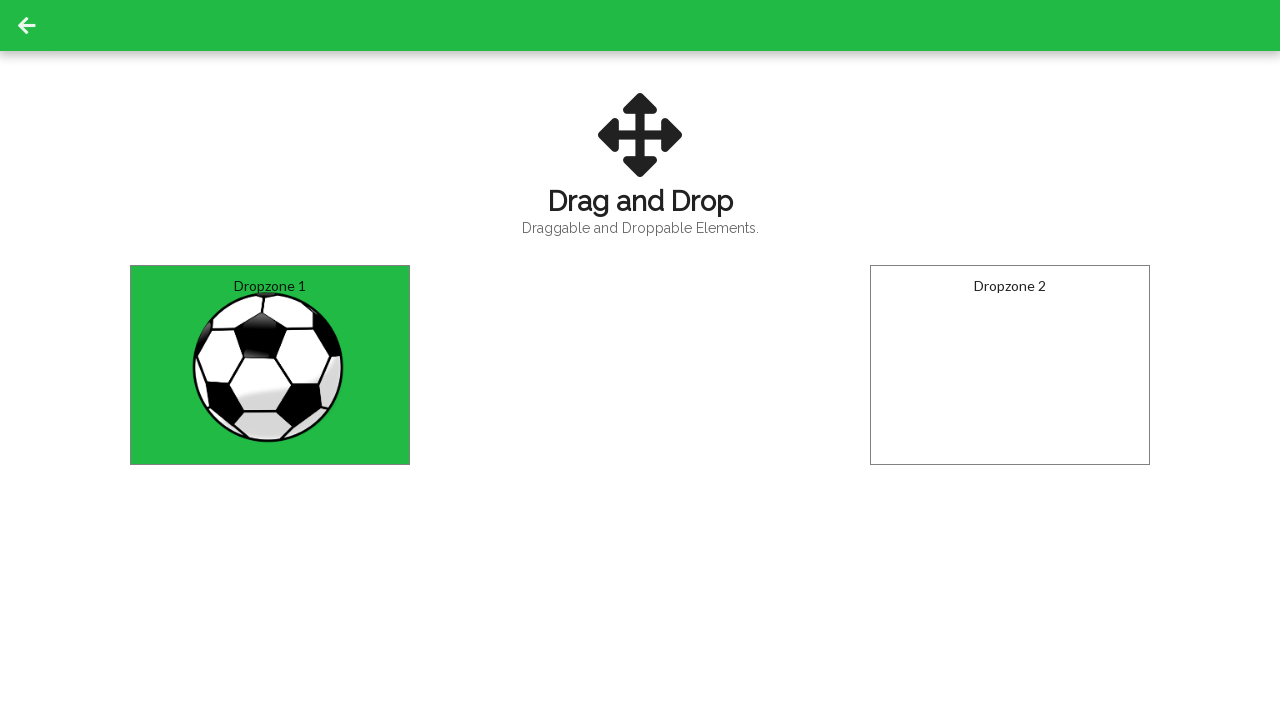

Dragged football to the second drop zone at (1010, 365)
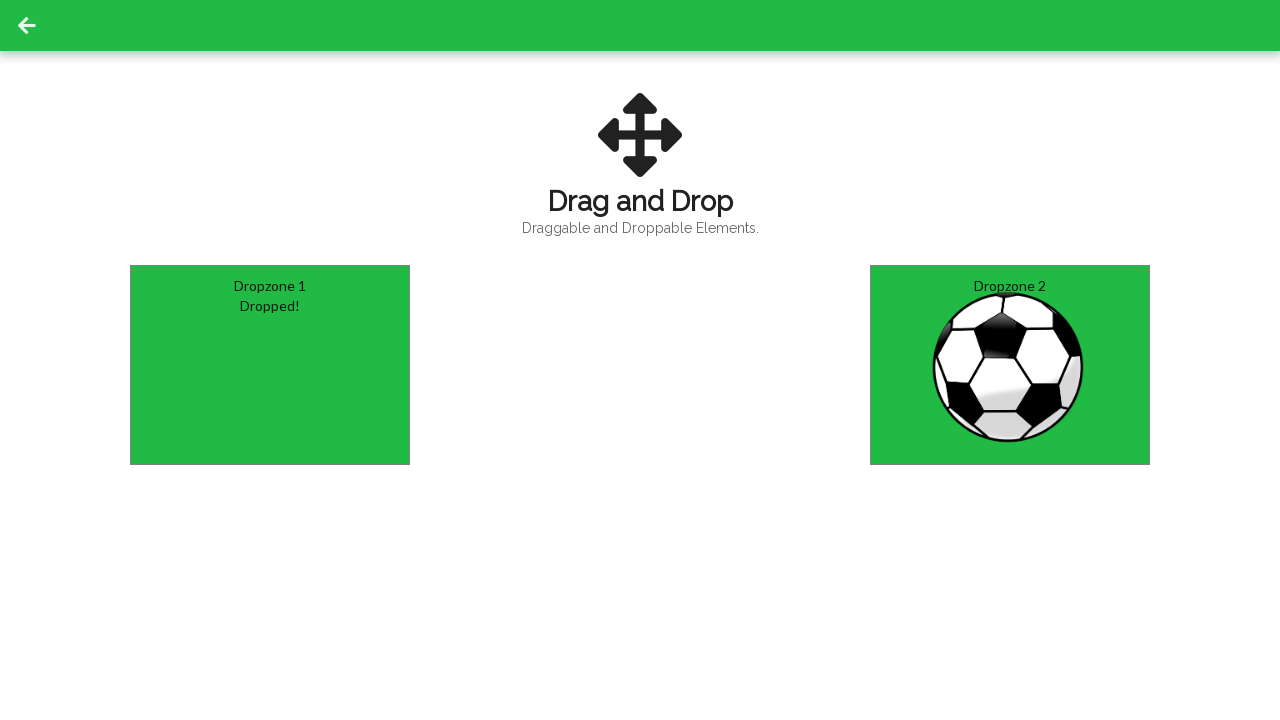

Verified football was successfully dropped in second drop zone
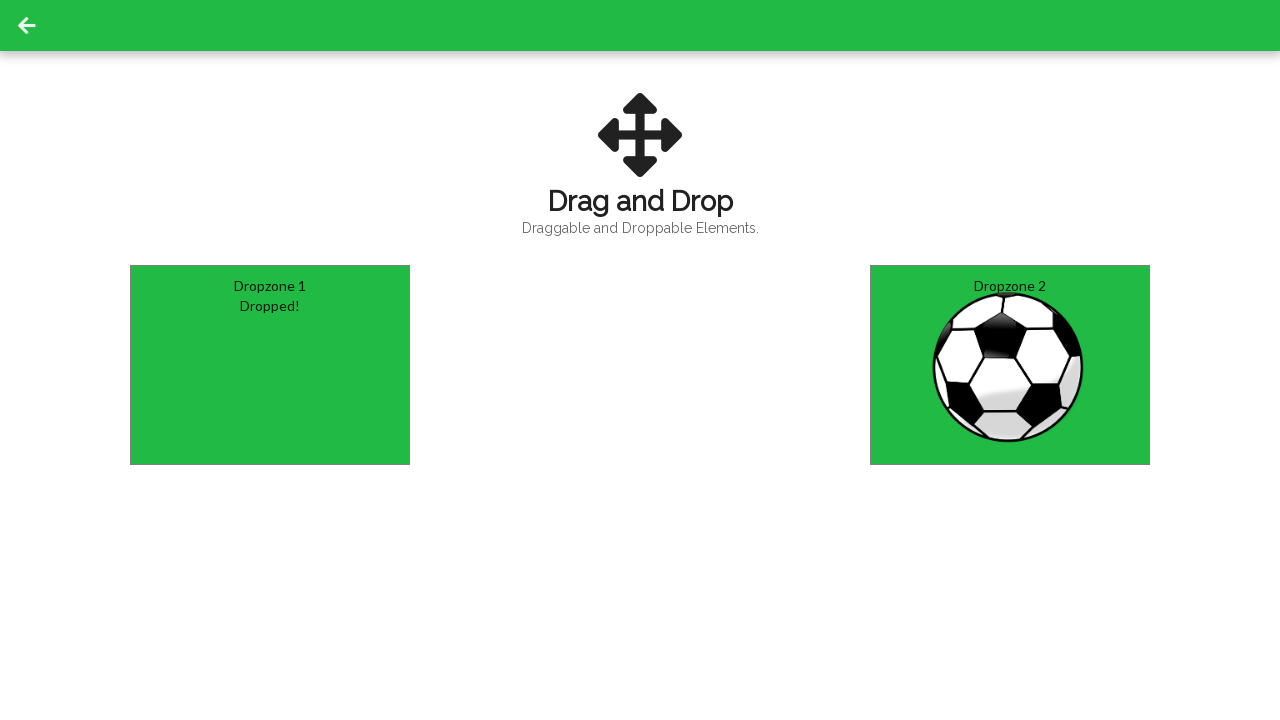

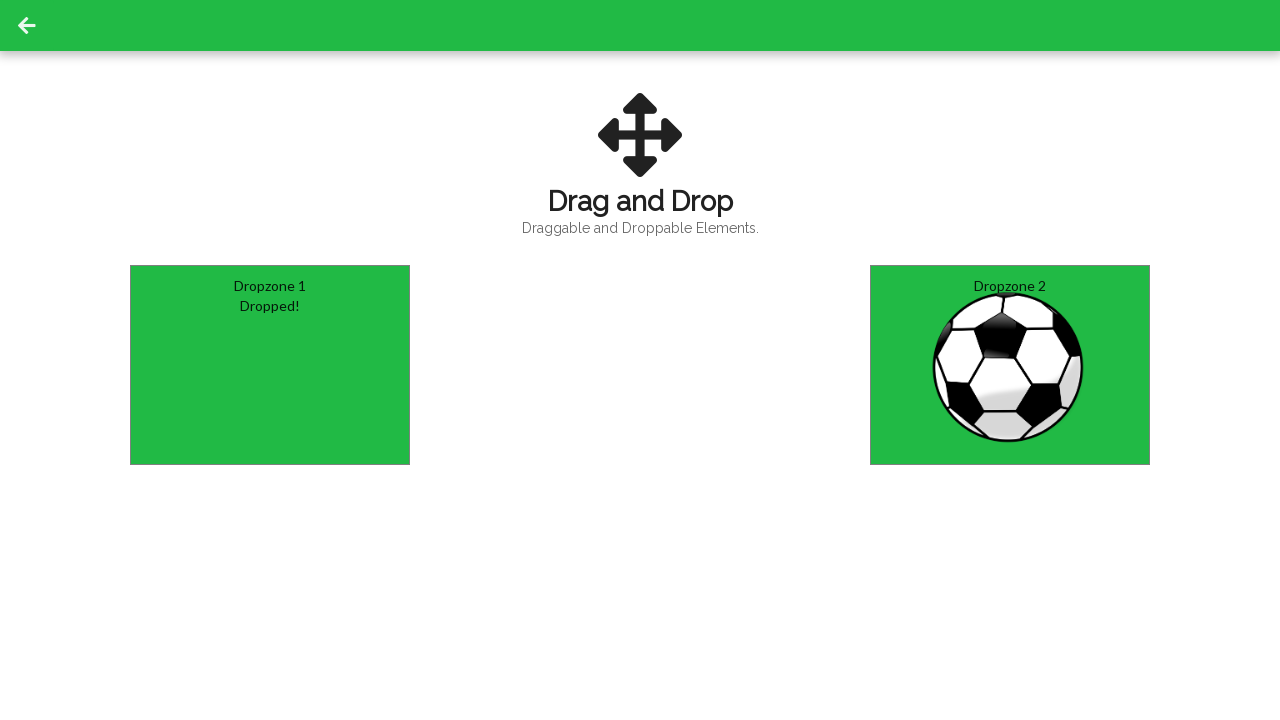